Tests navigation by clicking on the "About Us" link from the homepage

Starting URL: https://training-support.net

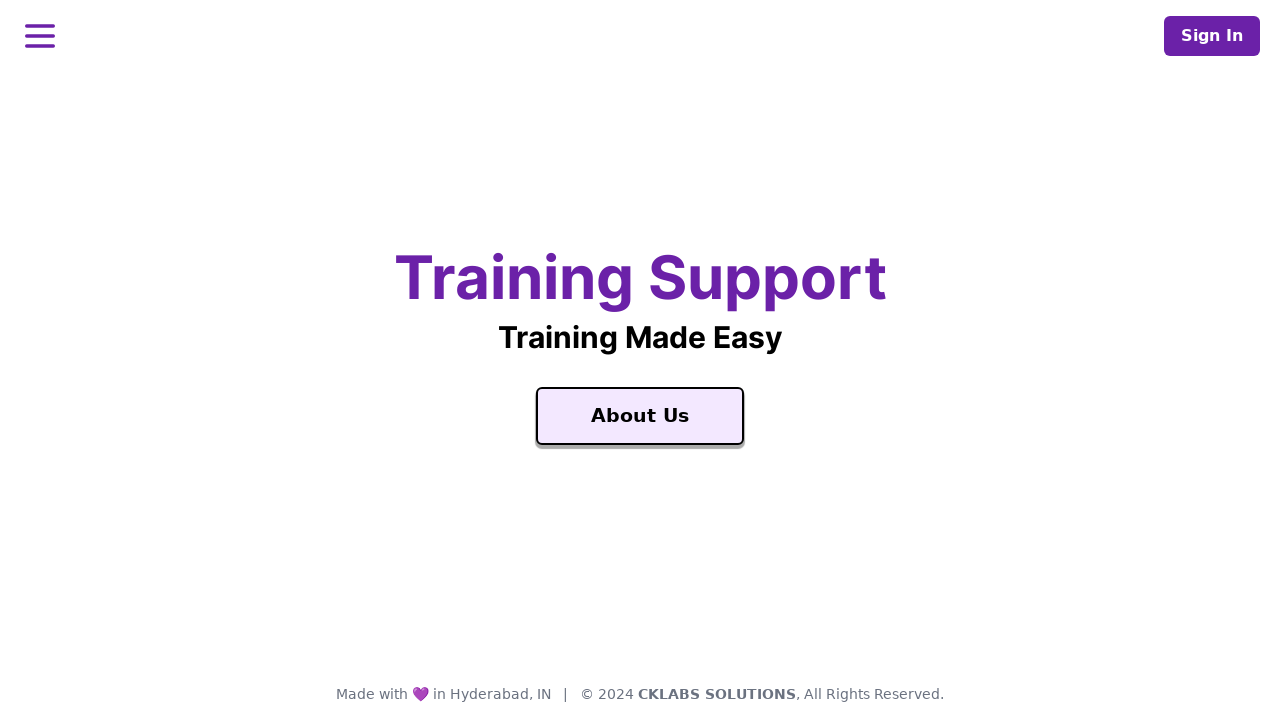

Clicked on the 'About Us' link from the homepage at (640, 416) on text=About Us
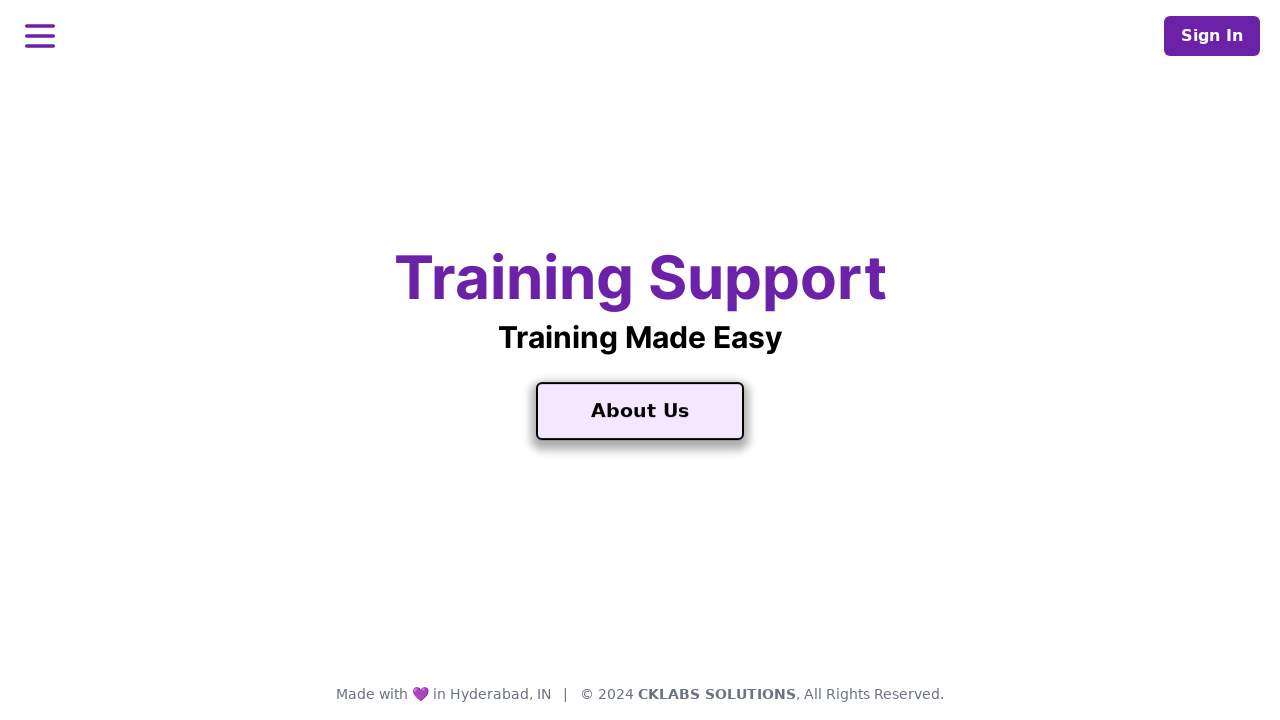

Waited for page to load after navigating to About Us
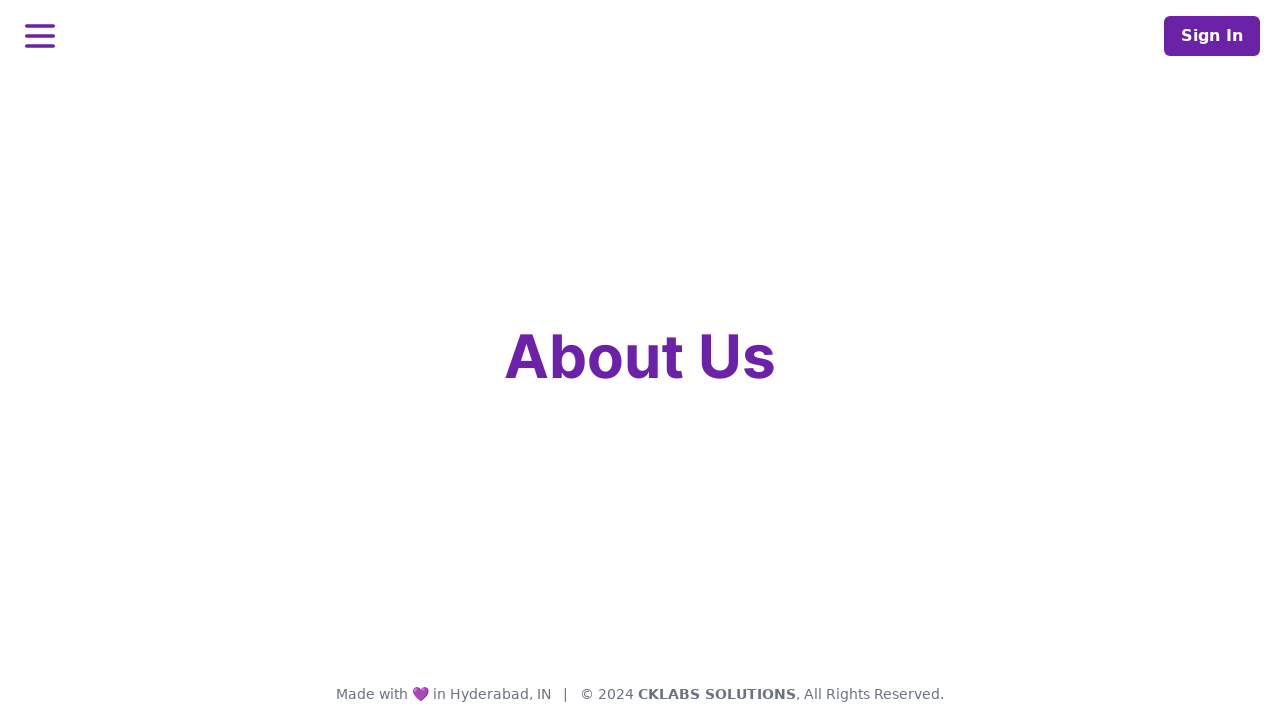

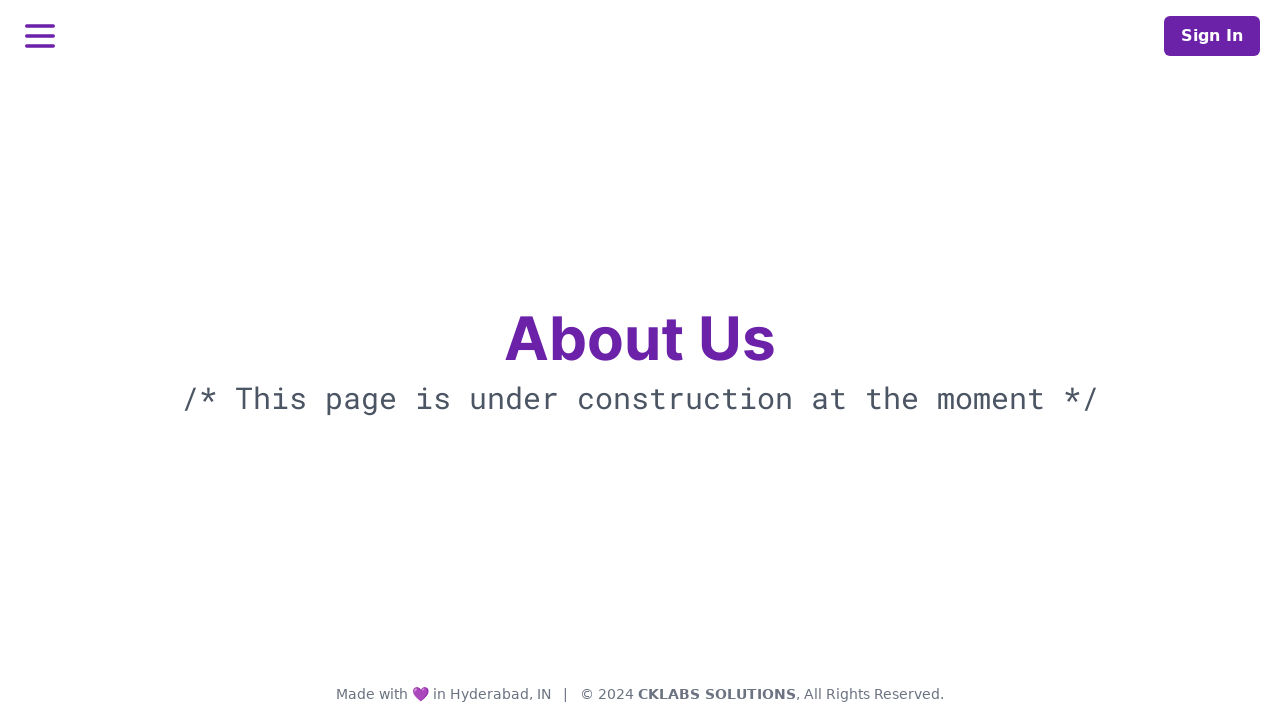